Tests page scroll up functionality by navigating to Downloads page and scrolling up from a scrolled position

Starting URL: https://www.selenium.dev/

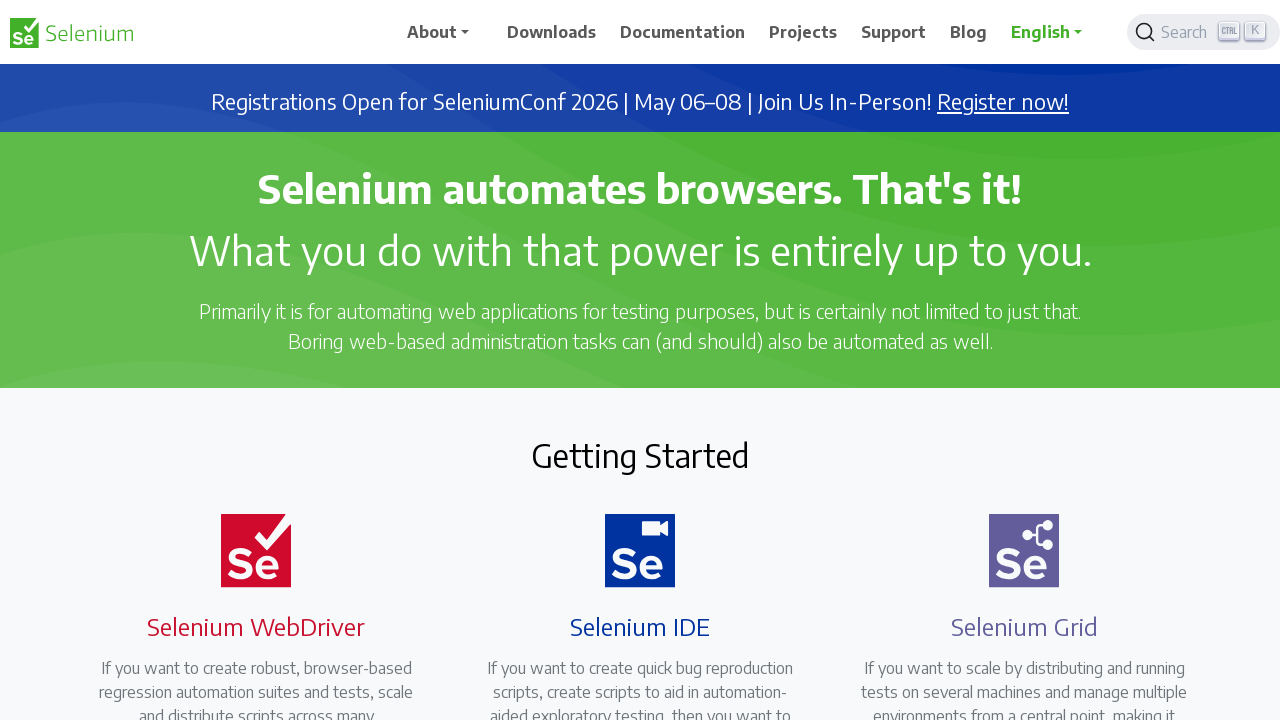

Clicked on Downloads link at (552, 32) on xpath=//span[normalize-space()='Downloads']
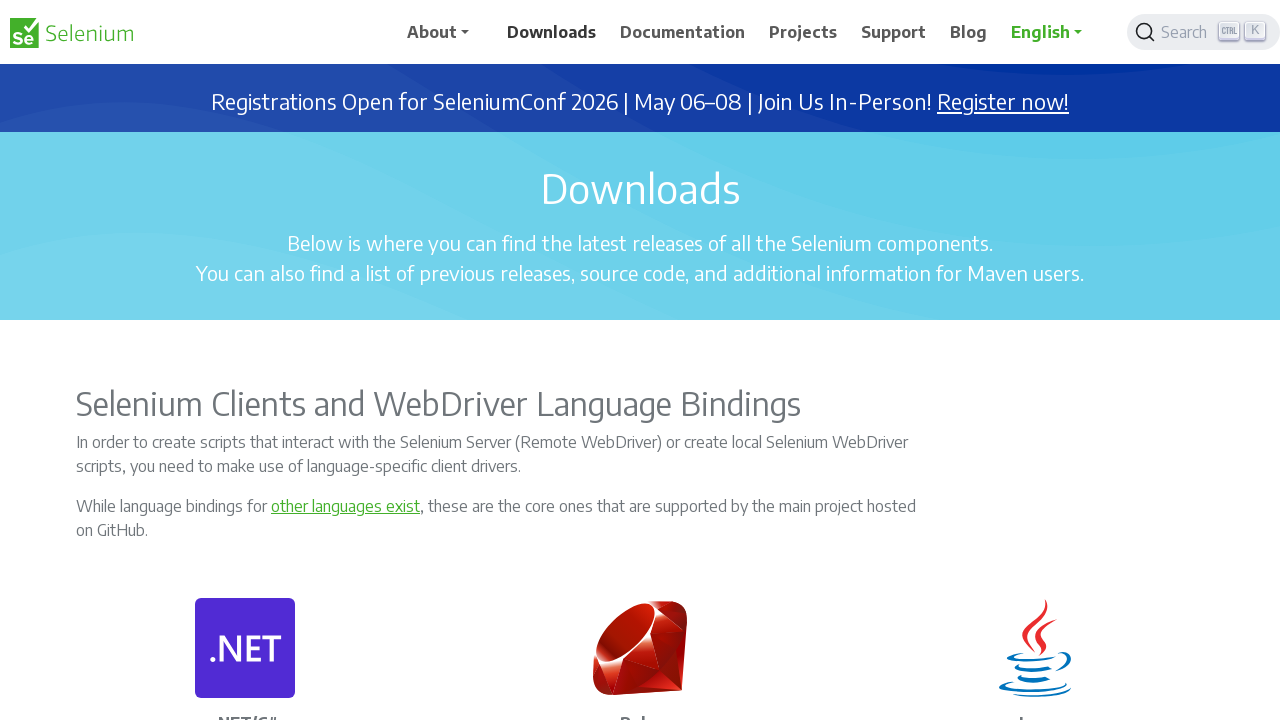

Scrolled page up from bottom to top position
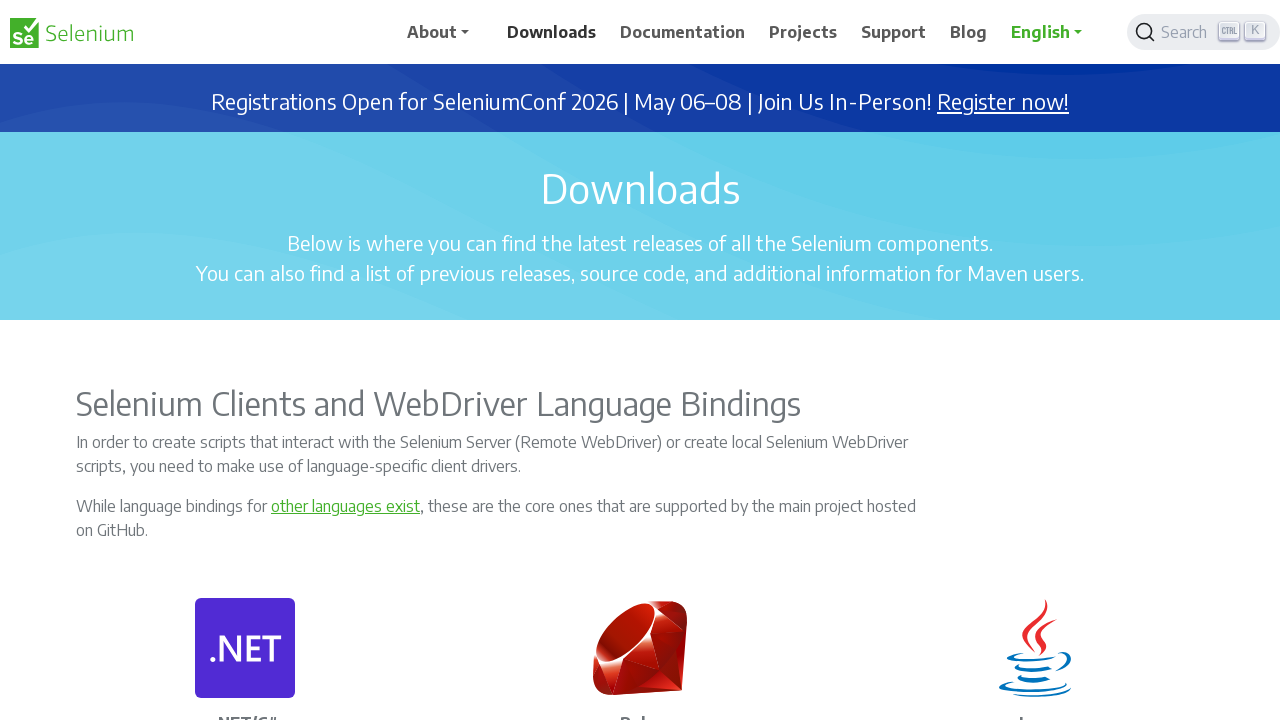

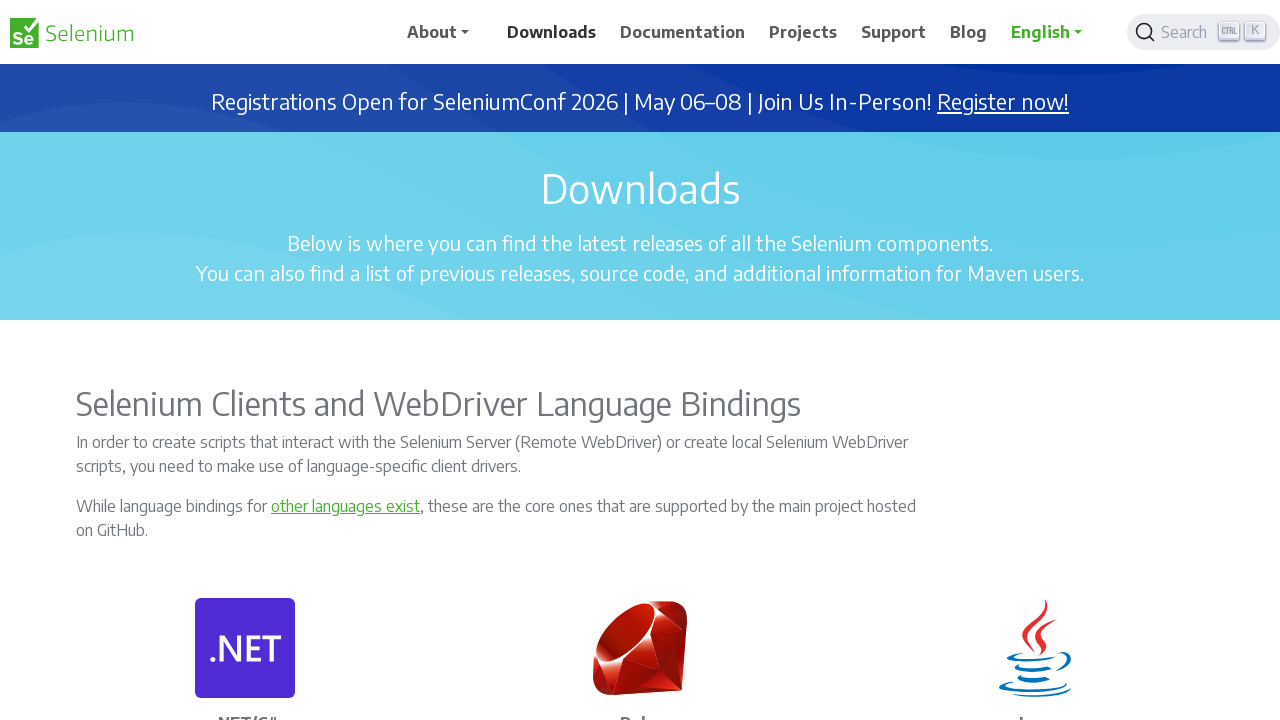